Tests the age form error validation by entering invalid data and verifying the error message and that navigation does not occur

Starting URL: https://kristinek.github.io/site/examples/age

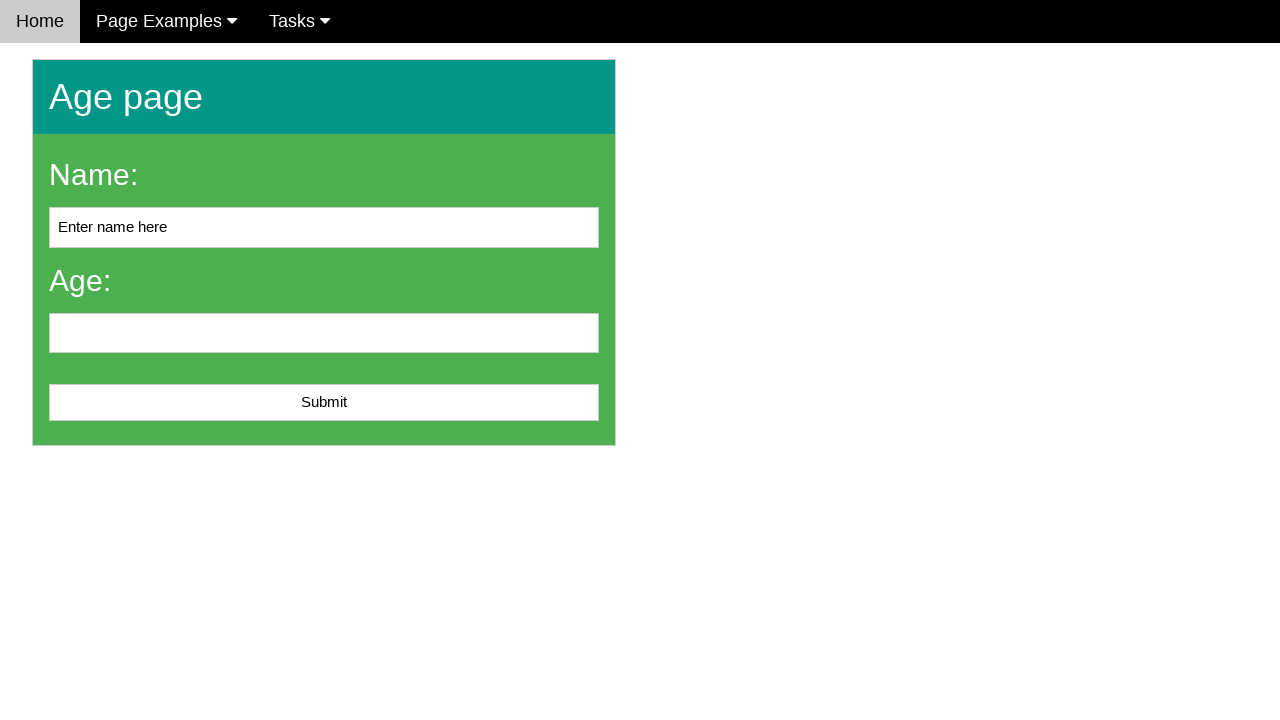

Cleared the name input field on #name
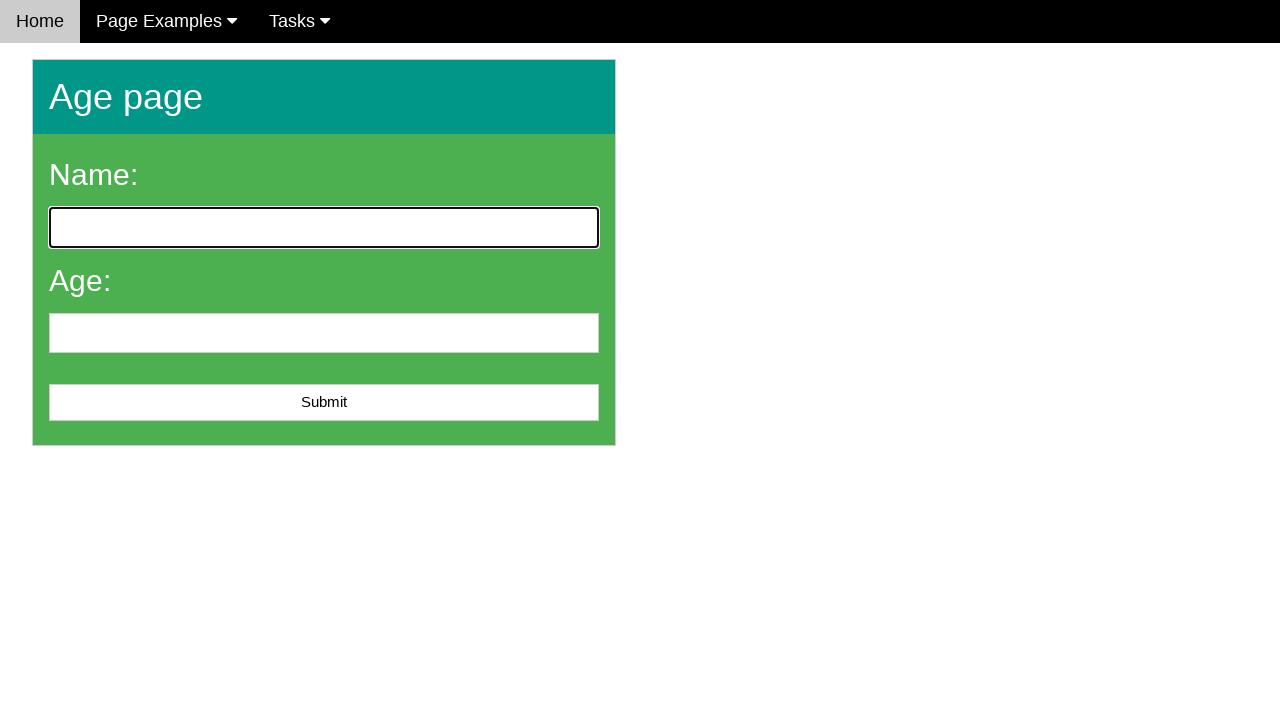

Filled name field with 'Test User' on #name
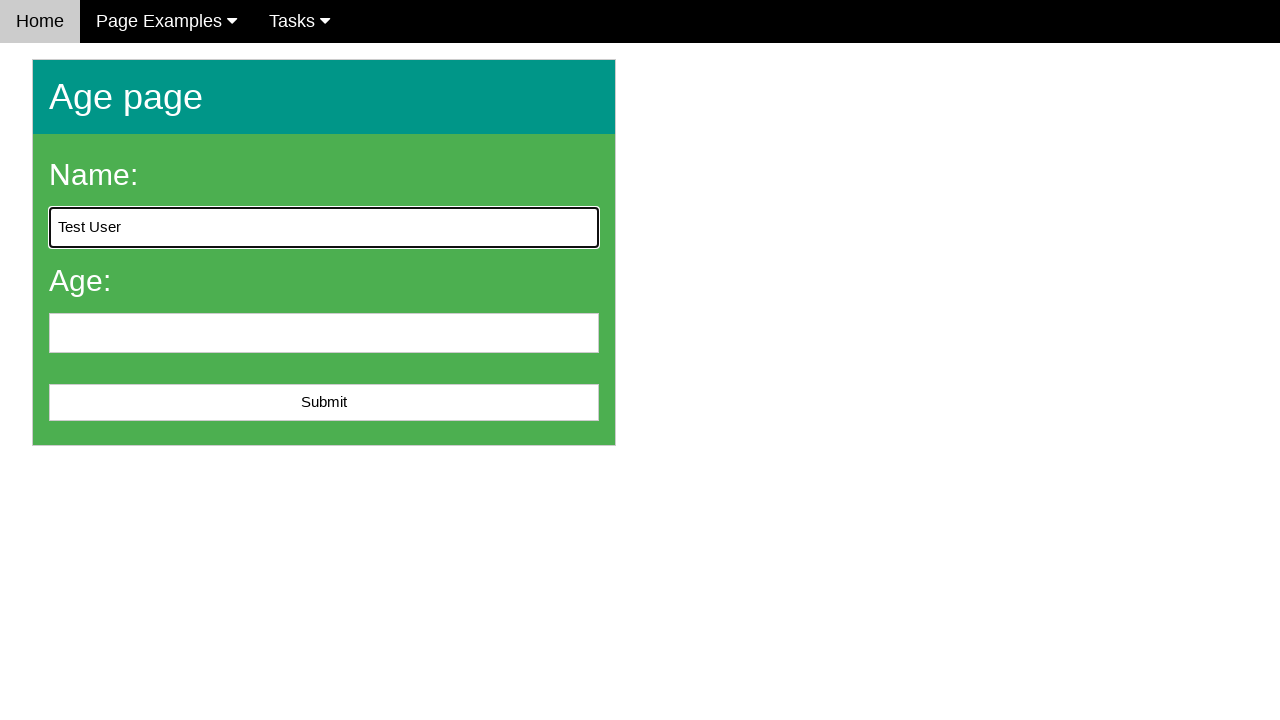

Cleared the age input field to leave it empty on #age
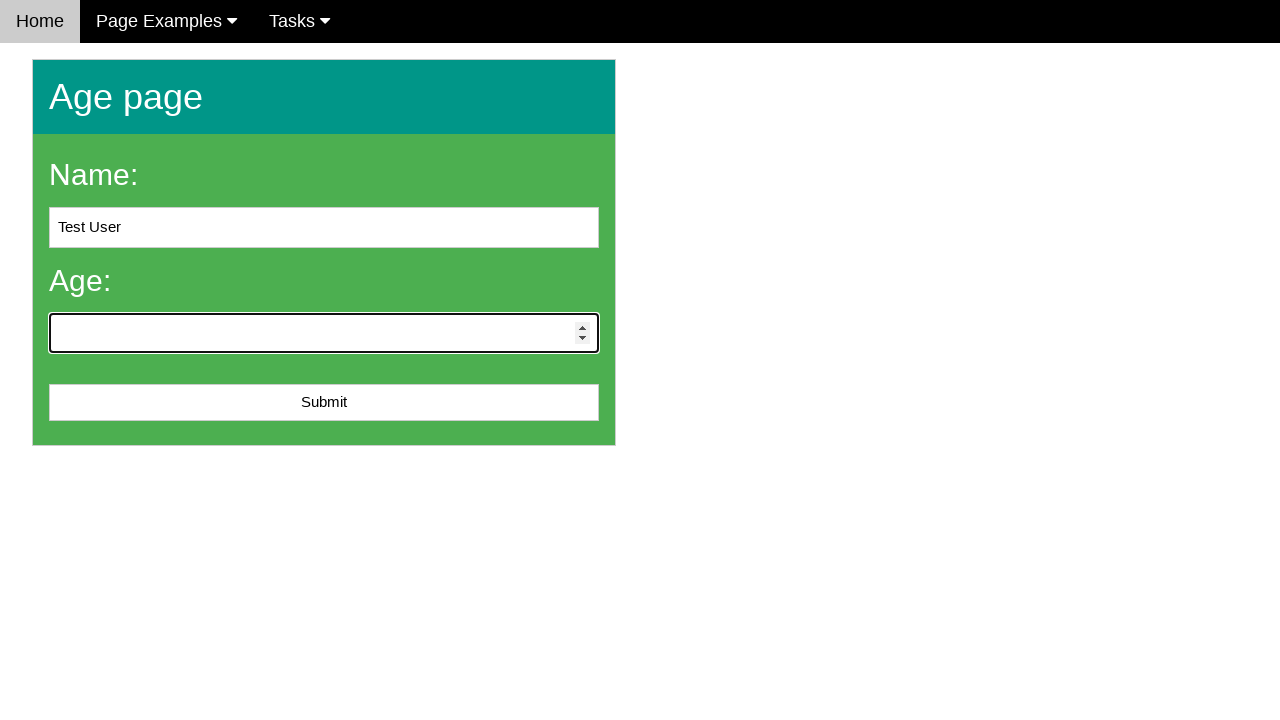

Clicked submit button with invalid (empty) age at (324, 403) on #submit
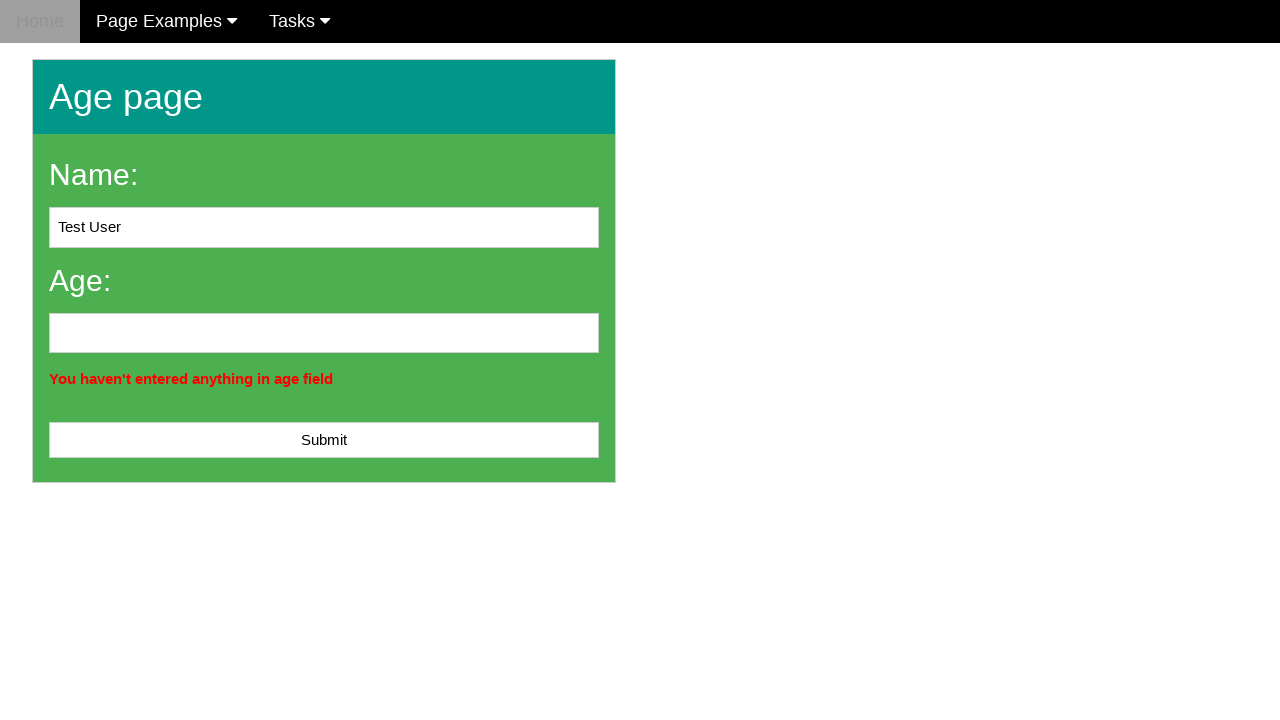

Error message element appeared on the page
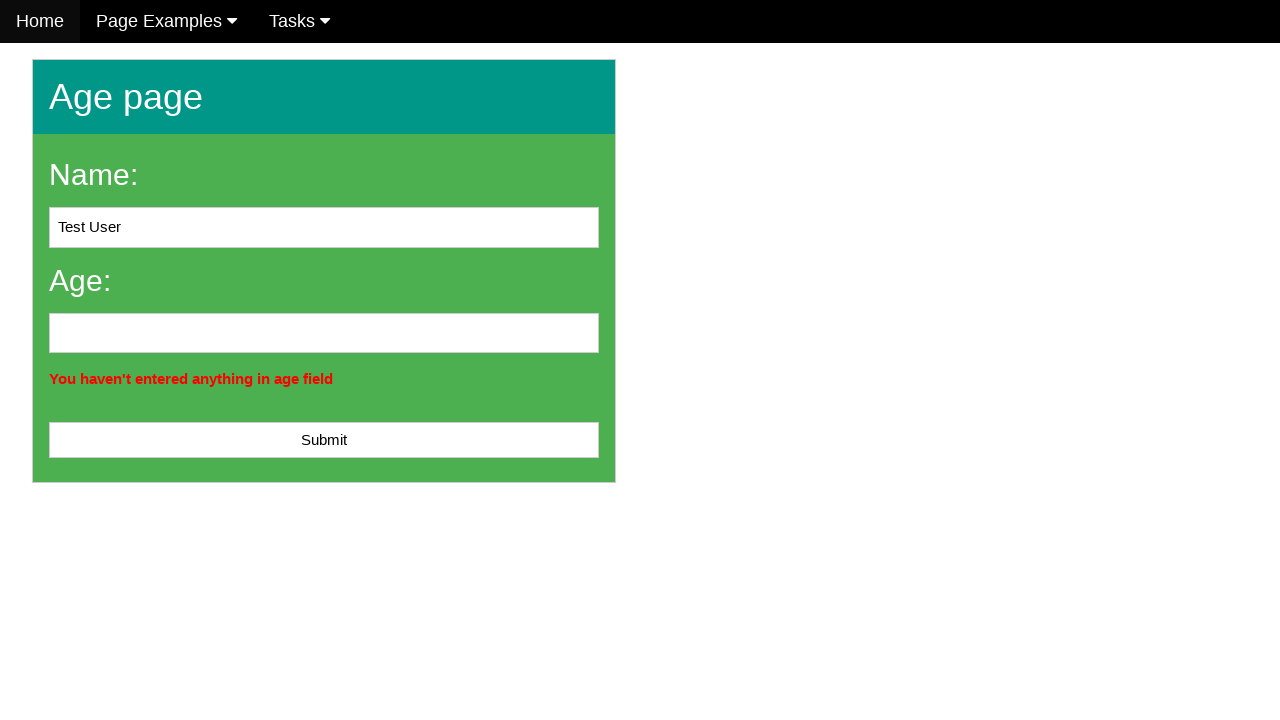

Verified that URL remained unchanged - navigation did not occur
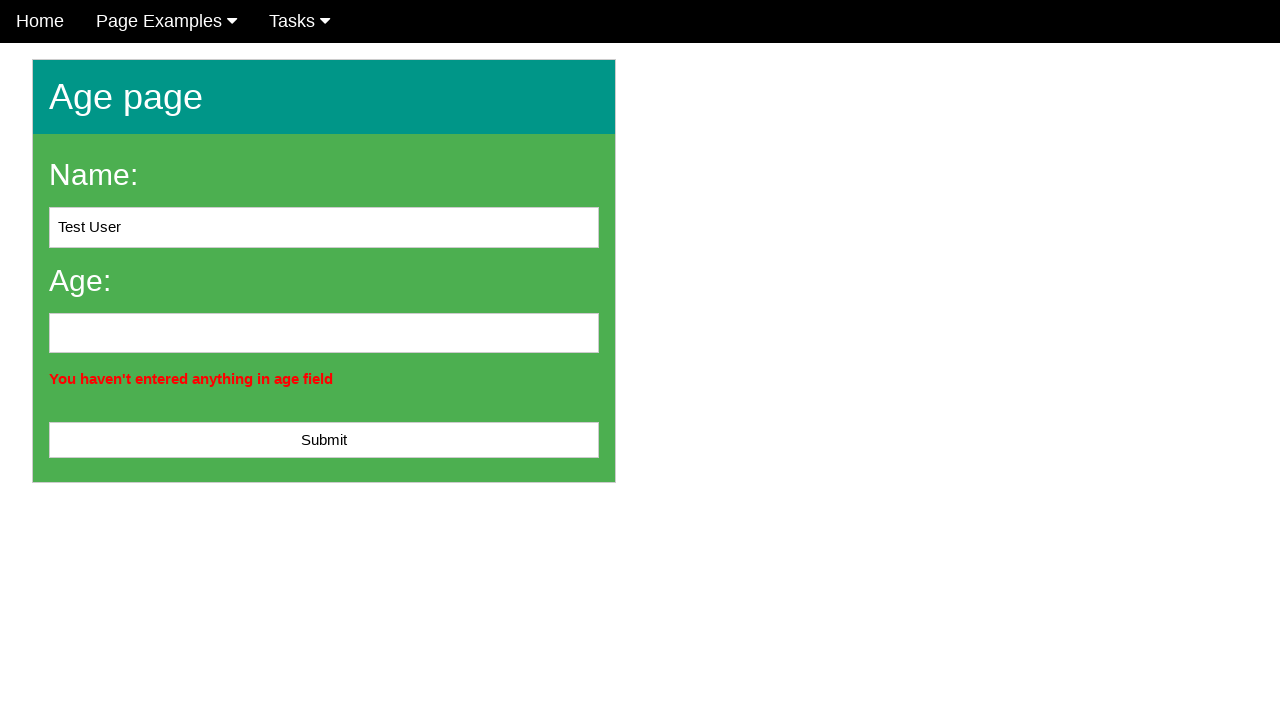

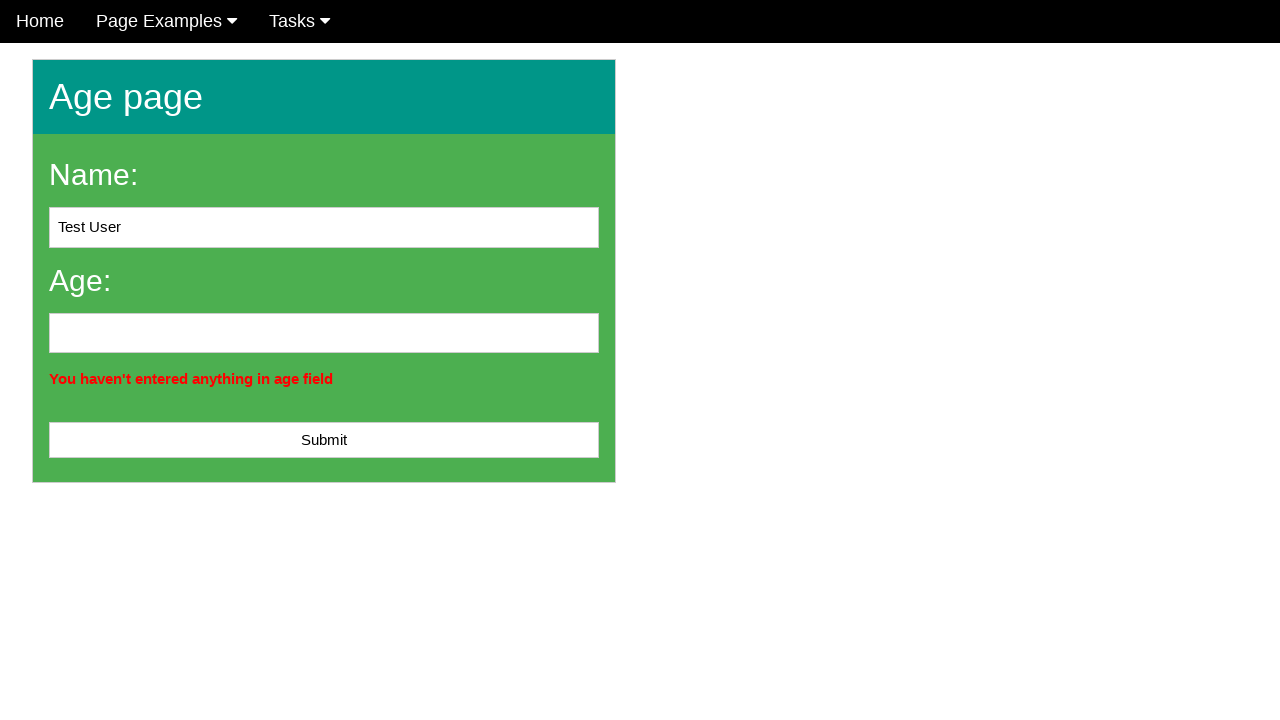